Tests searching for a repository on GitHub and clicking through to the actual repository page

Starting URL: https://github.com/

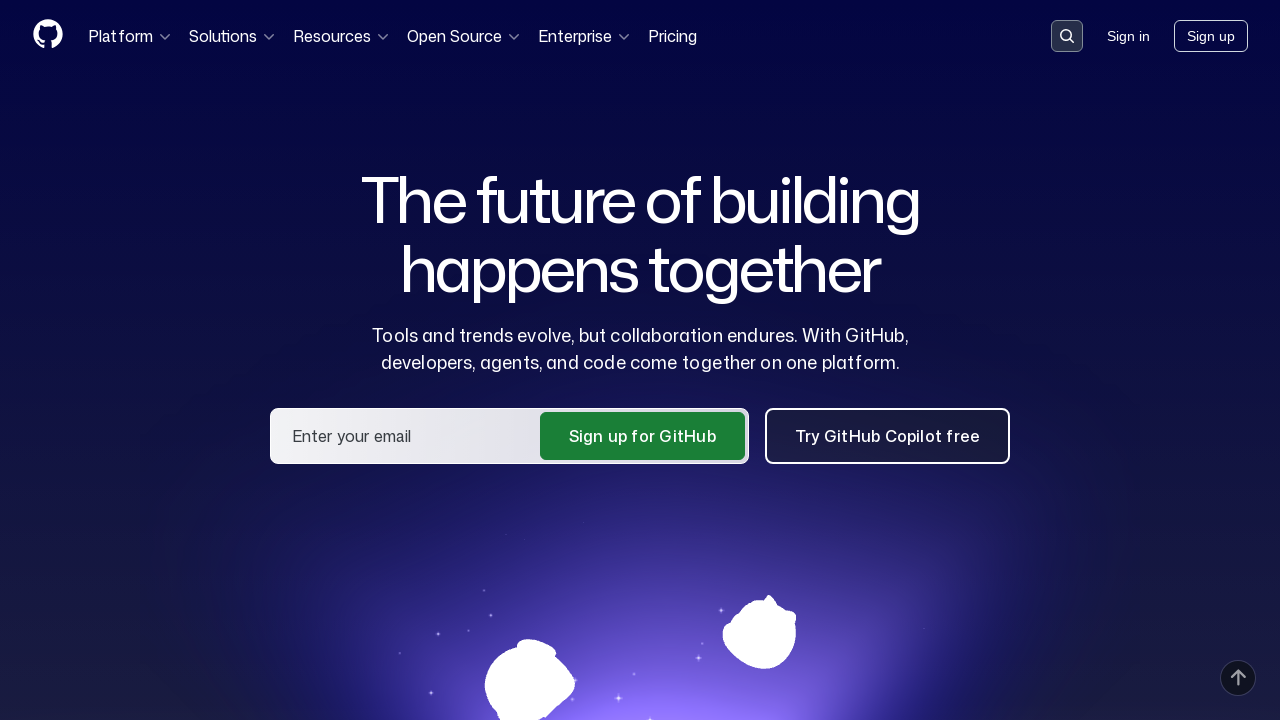

Clicked search button to activate search at (1067, 36) on button[data-target='qbsearch-input.inputButton']
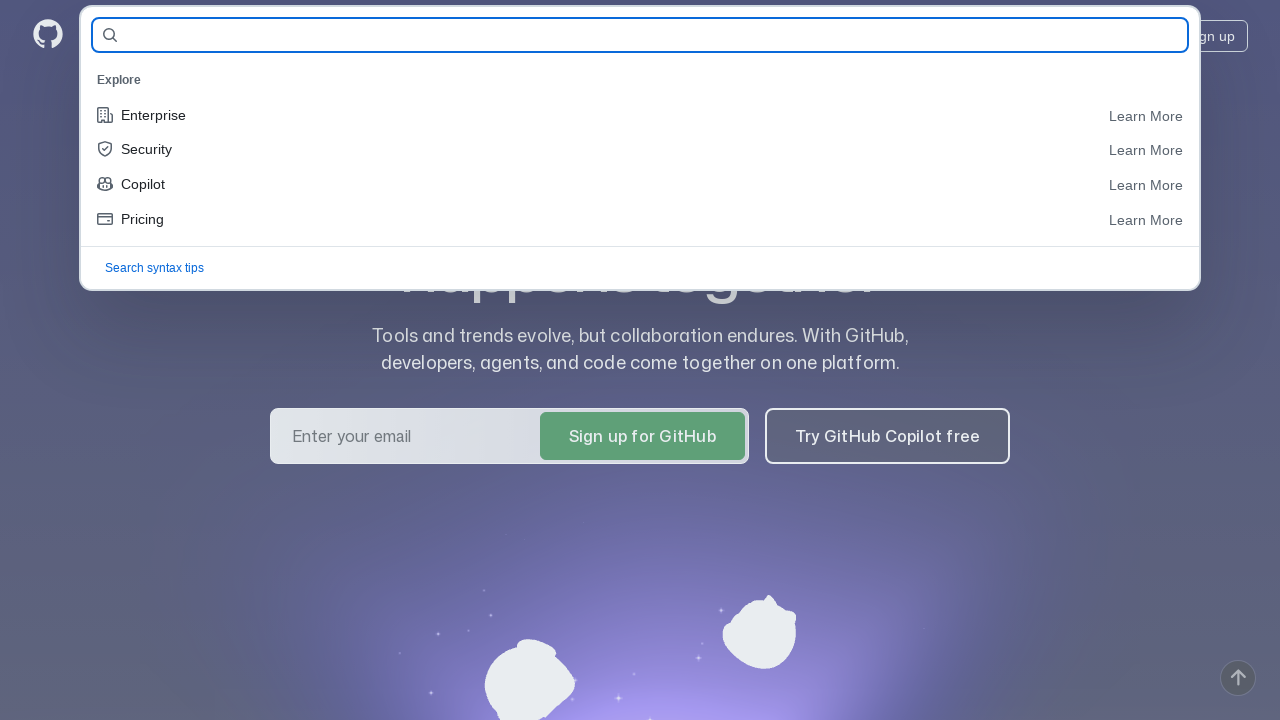

Search input field loaded
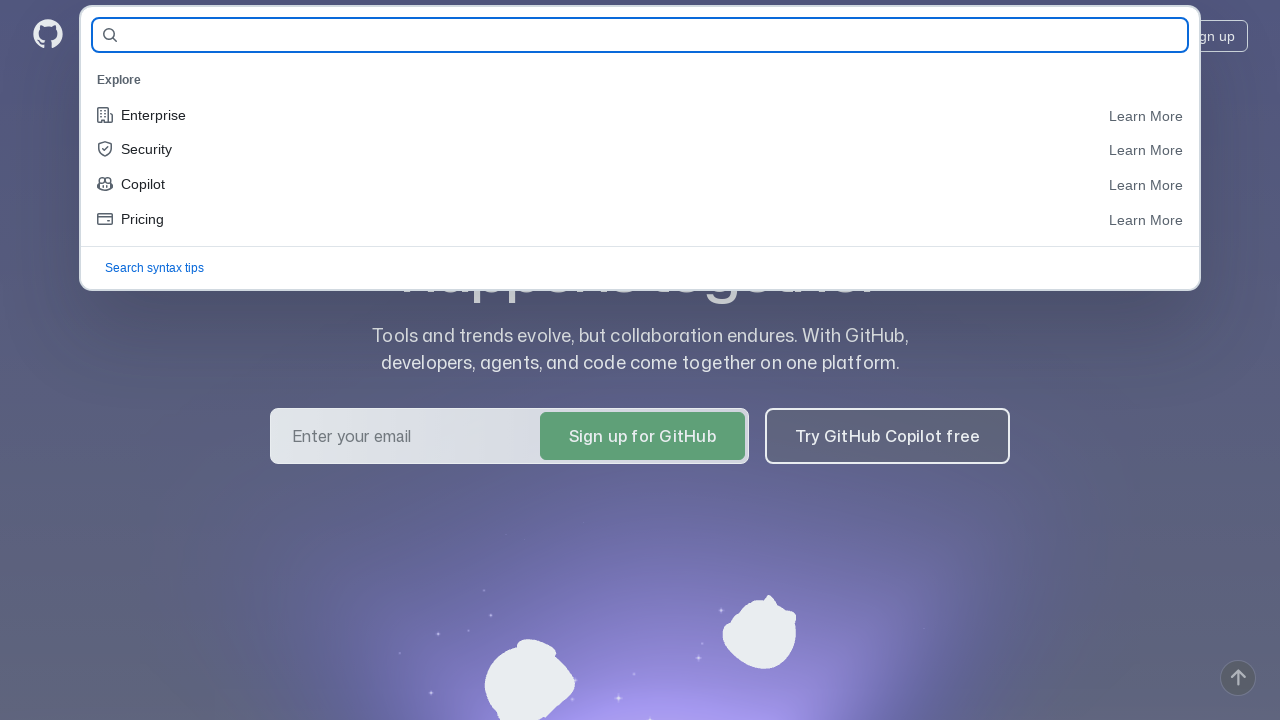

Entered 'python/cpython' in search field on input[name='query-builder-test']
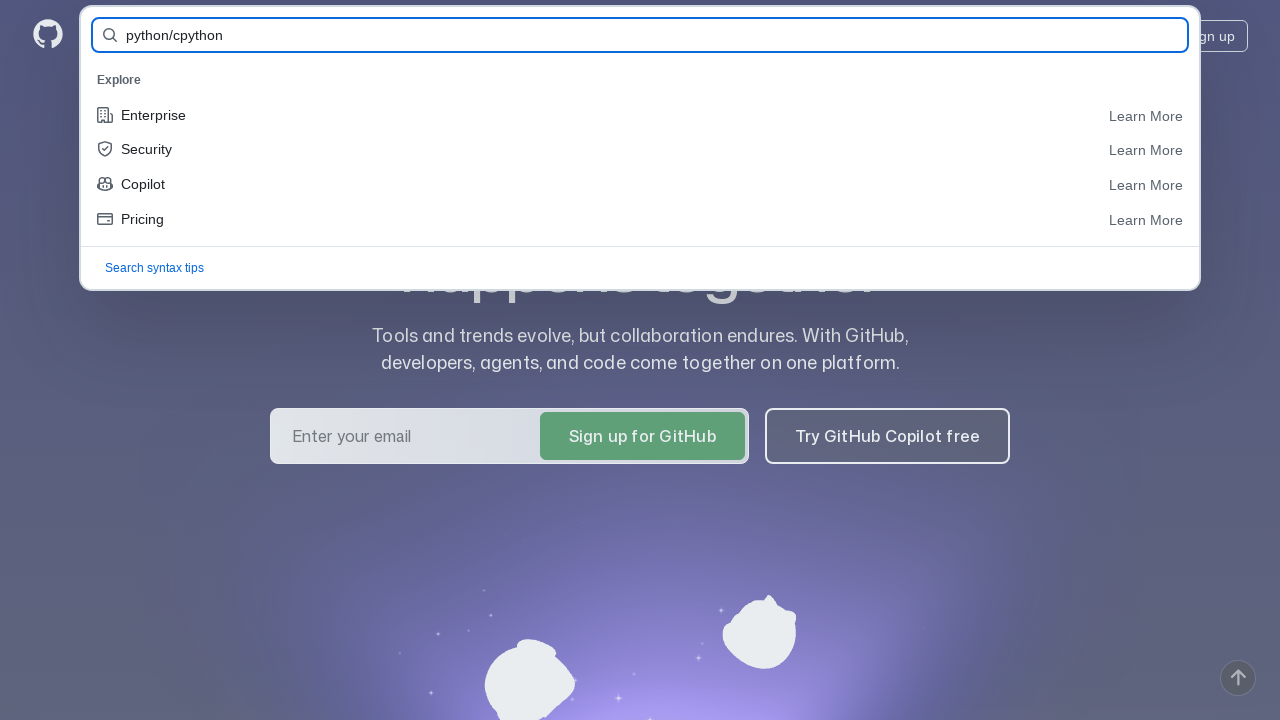

Pressed Enter to submit search query on input[name='query-builder-test']
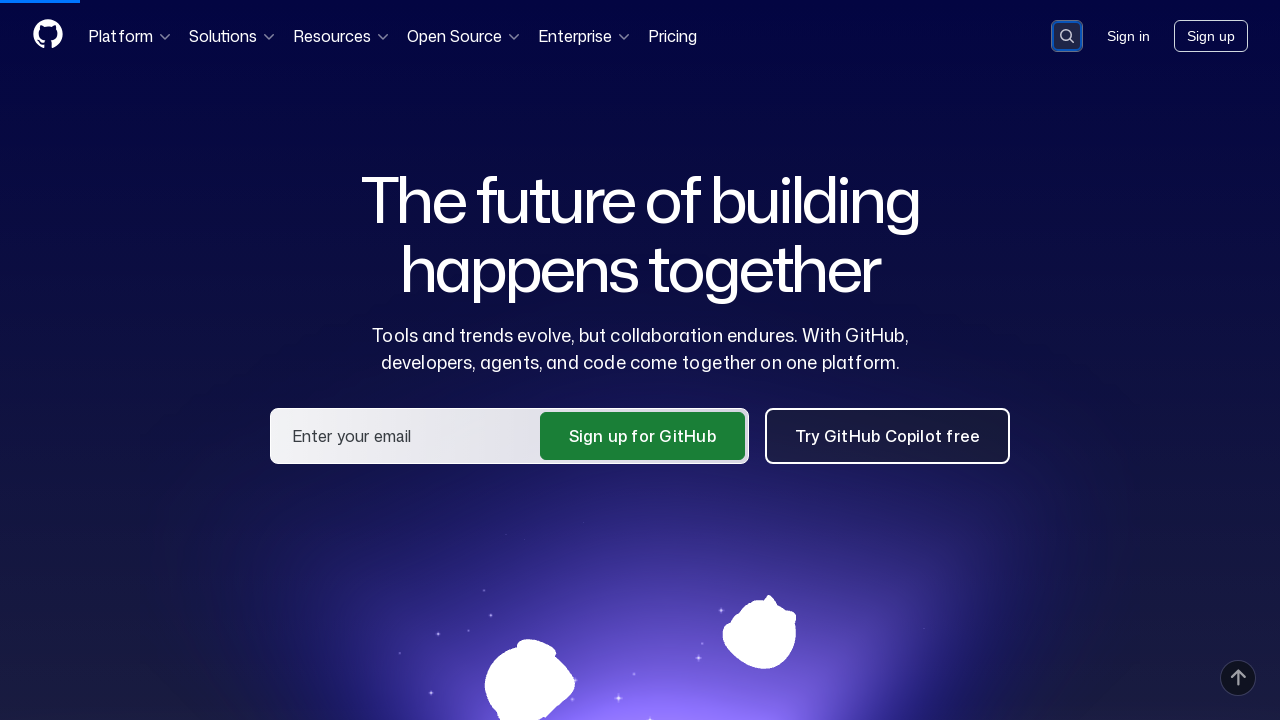

Page DOM content loaded
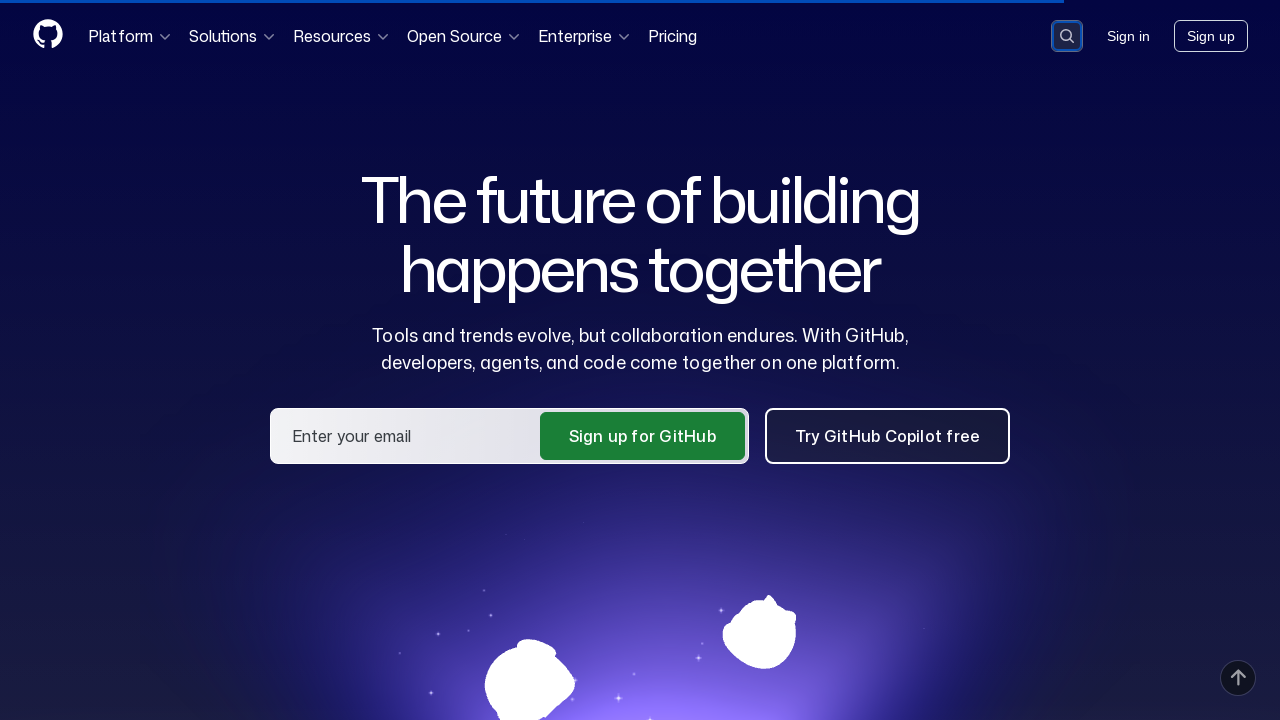

Search results list loaded
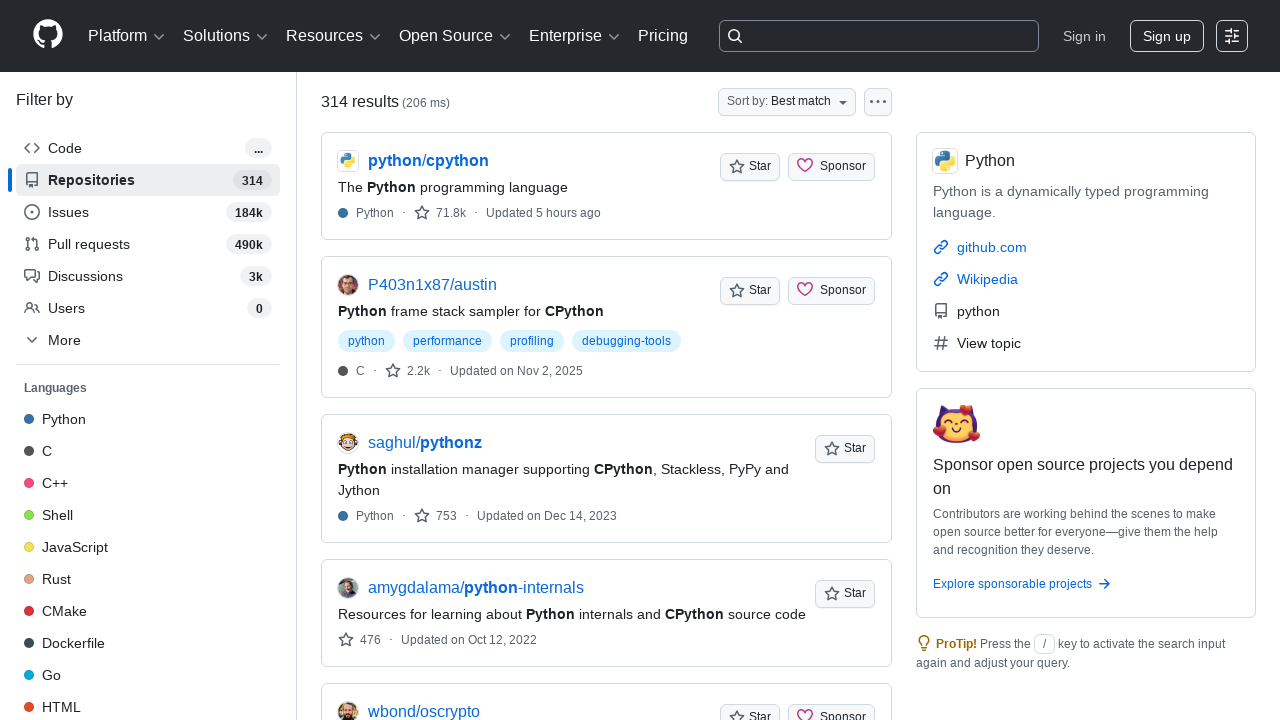

Clicked on python/cpython repository link at (428, 161) on a[href='/python/cpython']
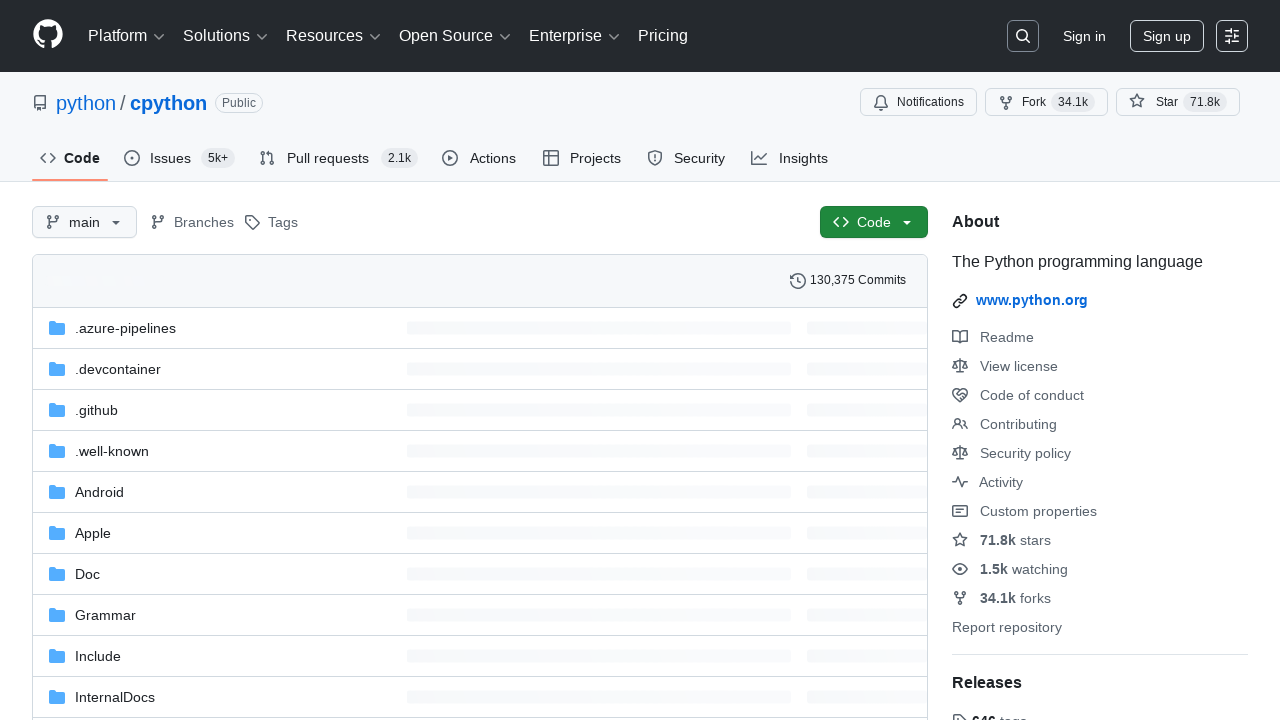

Successfully navigated to python/cpython repository page
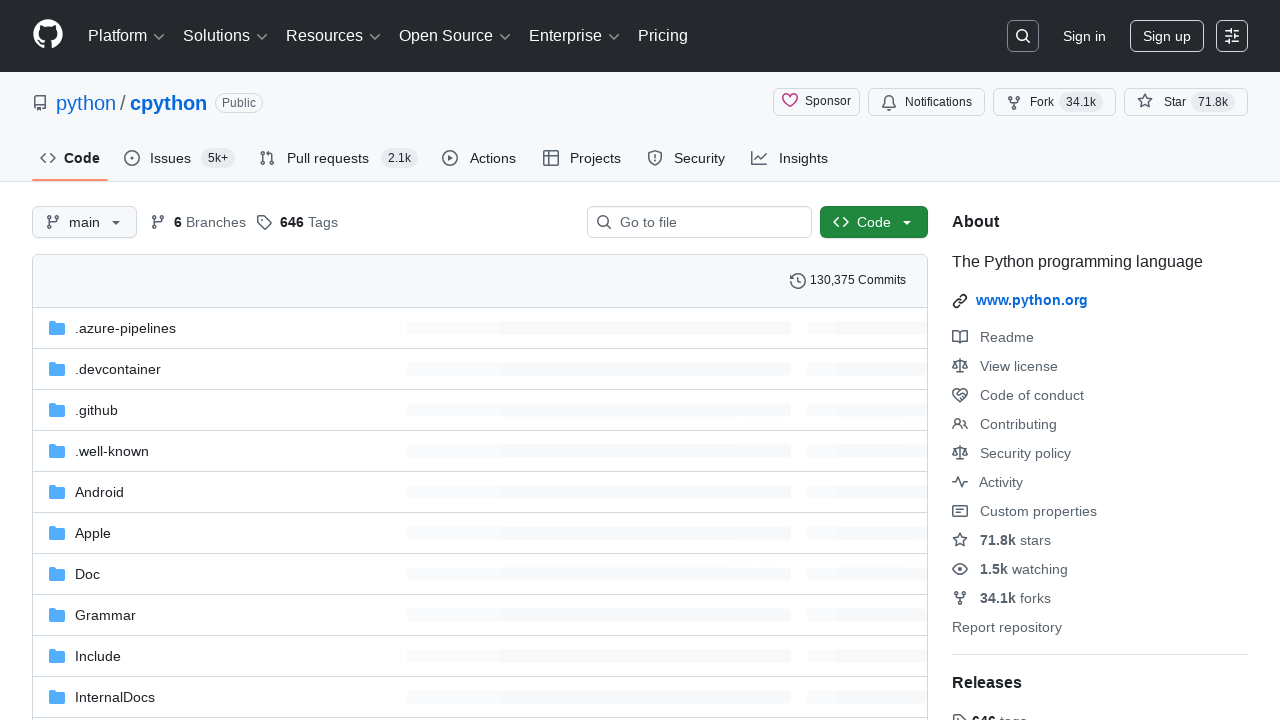

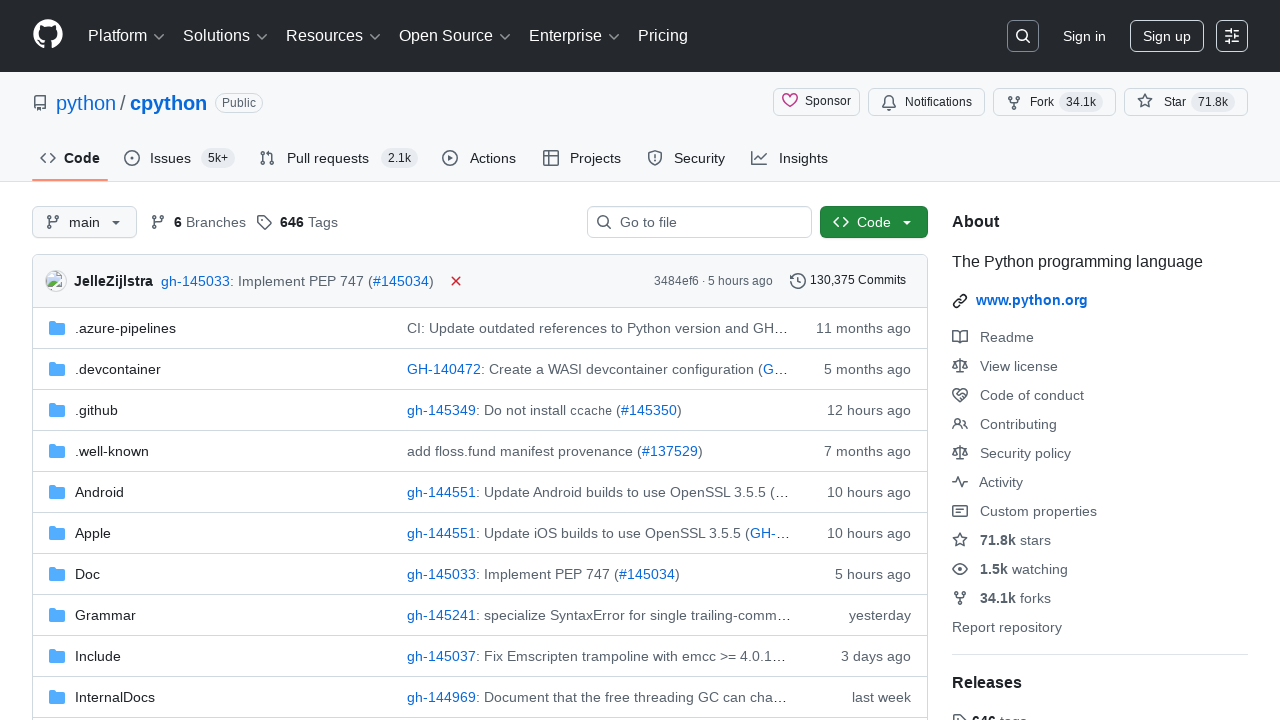